Tests JavaScript alert handling by clicking a 'Simple Alert' button and accepting the alert dialog that appears.

Starting URL: https://testautomationpractice.blogspot.com/

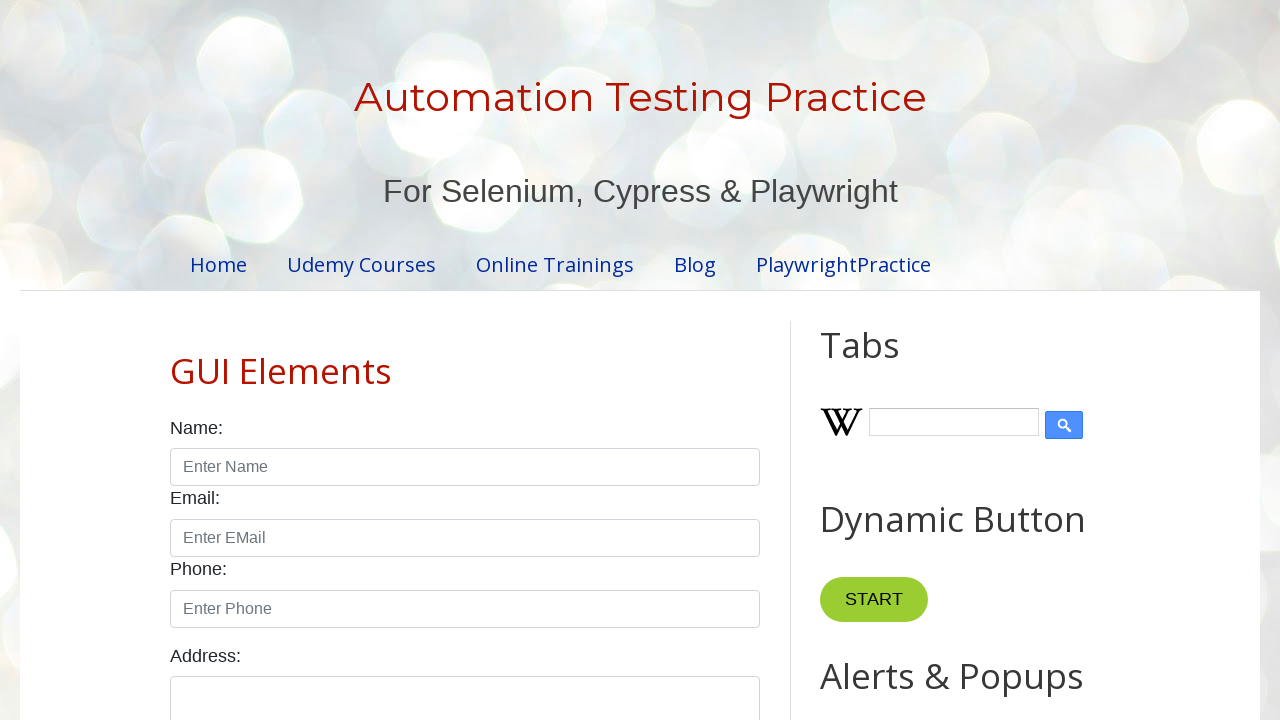

Set up dialog handler to accept alerts
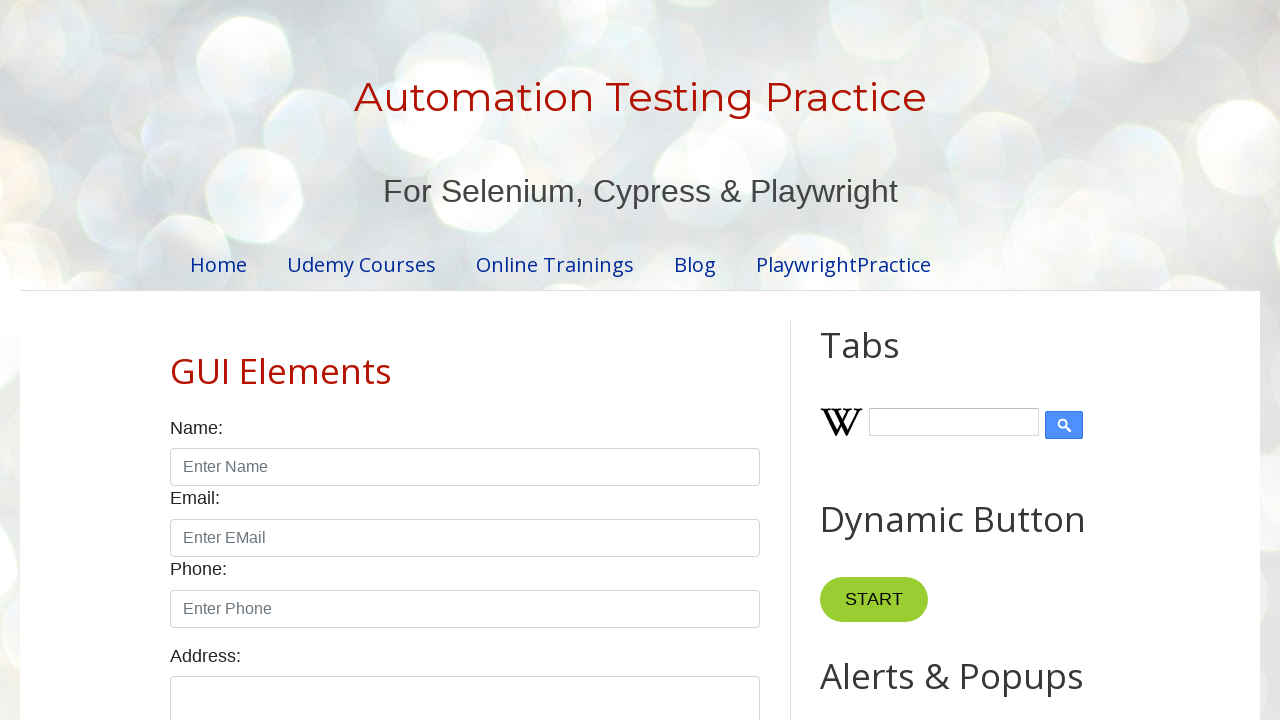

Clicked on Simple Alert button at (888, 361) on xpath=//button[contains(text(),'Simple Alert')]
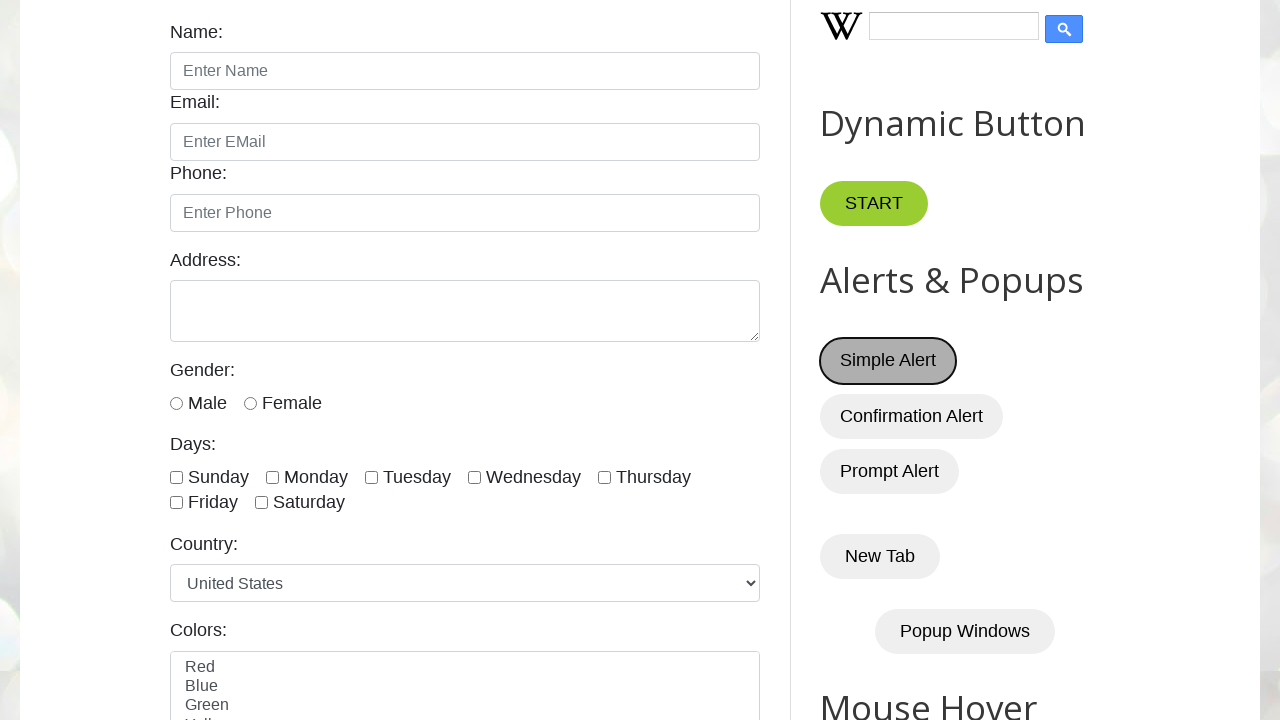

Waited for dialog to be handled
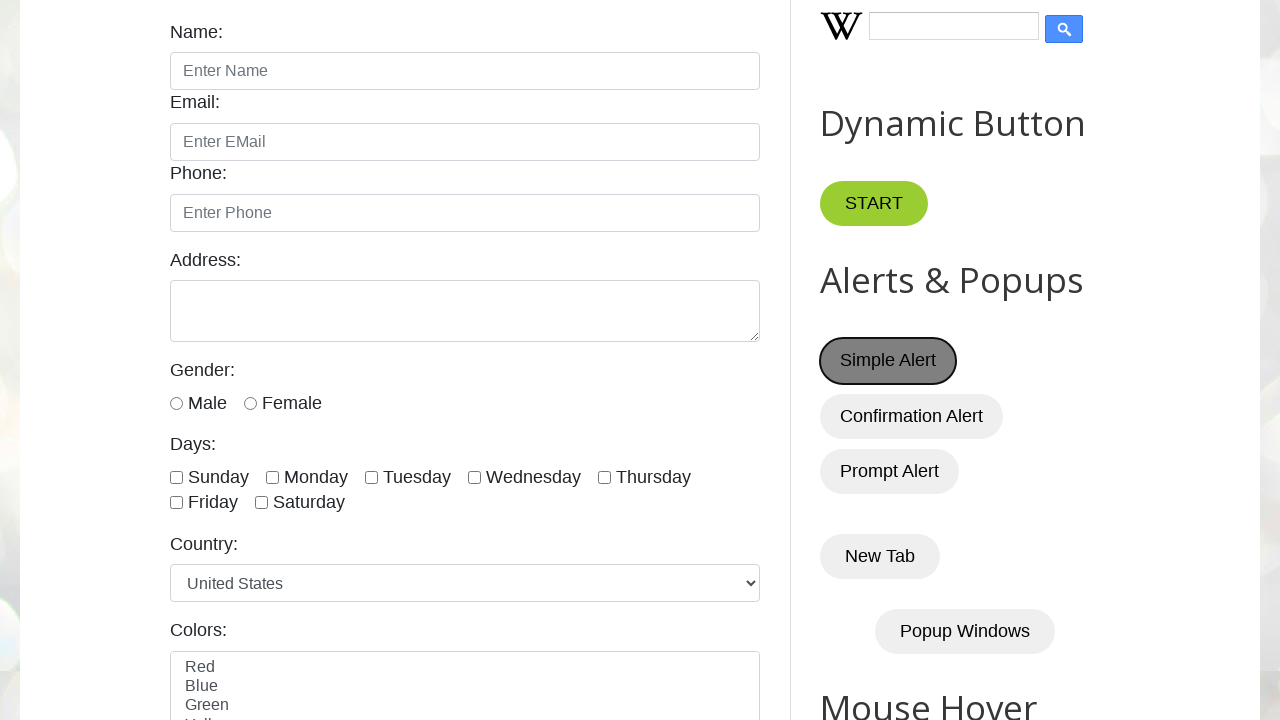

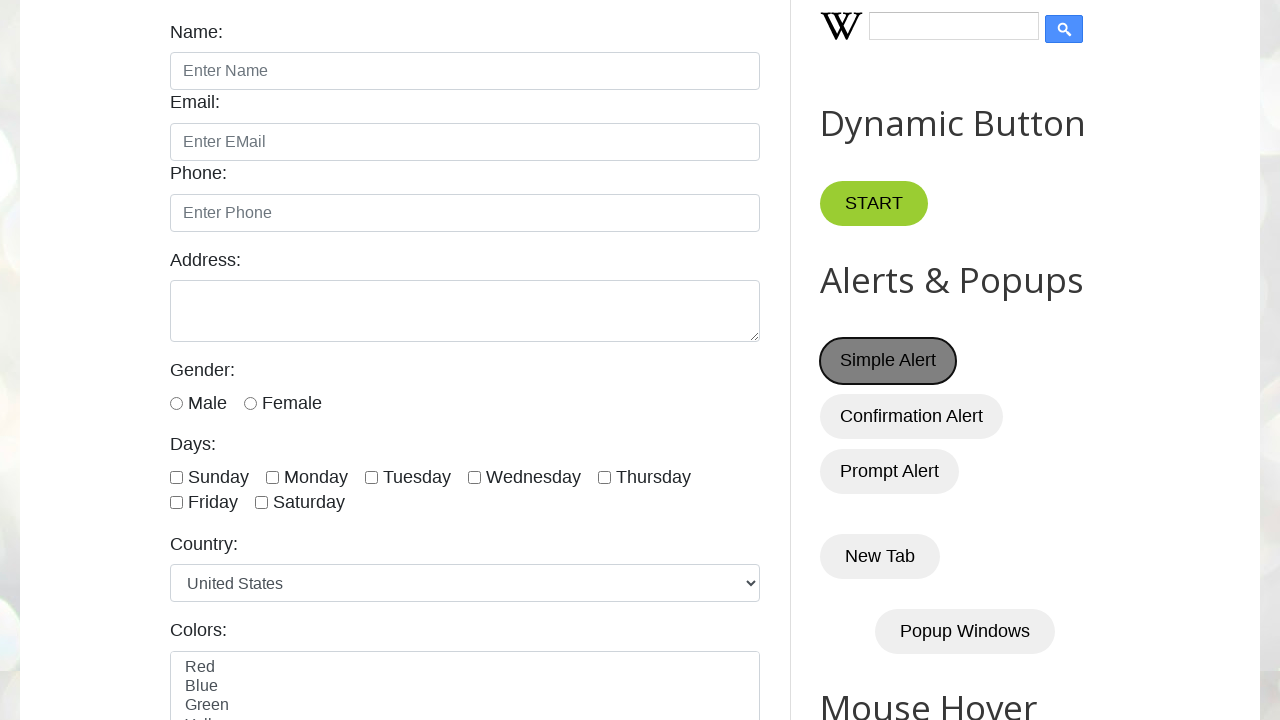